Tests navigation links on Telegram's website by clicking Home, FAQ, and various FAQ question links, then verifying those elements are present on the page.

Starting URL: https://telegram.org/

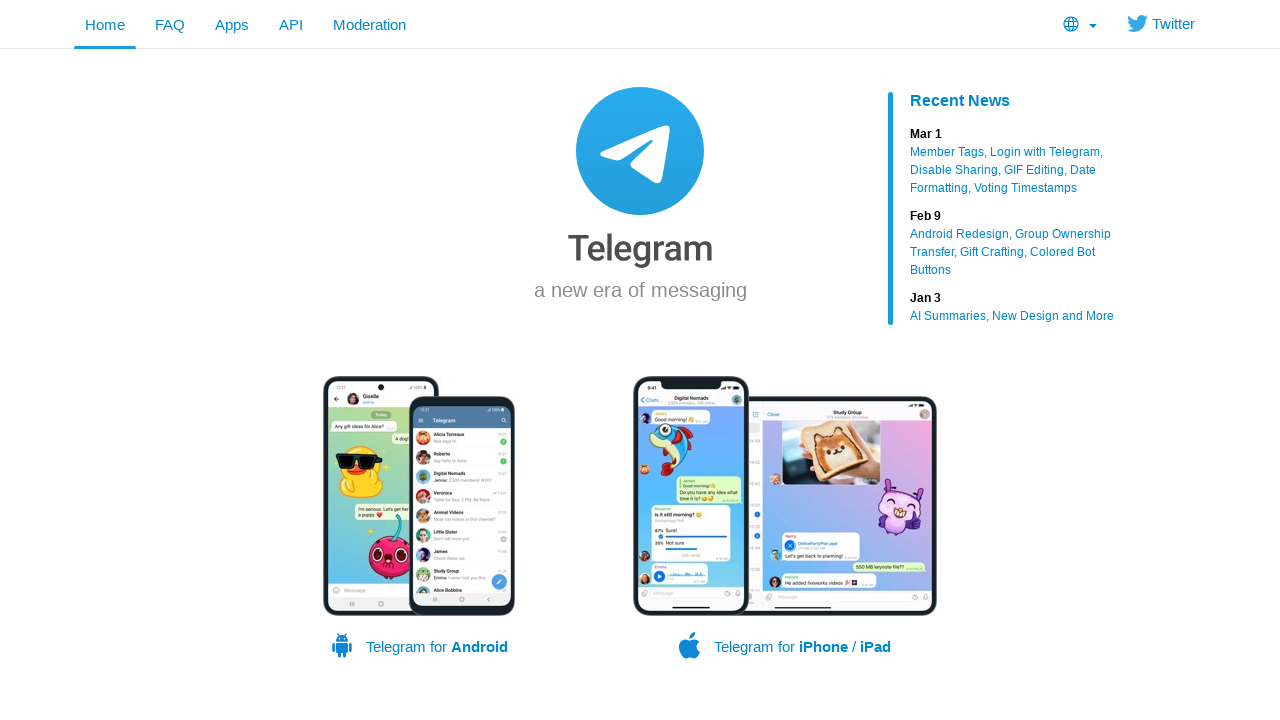

Clicked Home link at (105, 24) on a:has-text('Home')
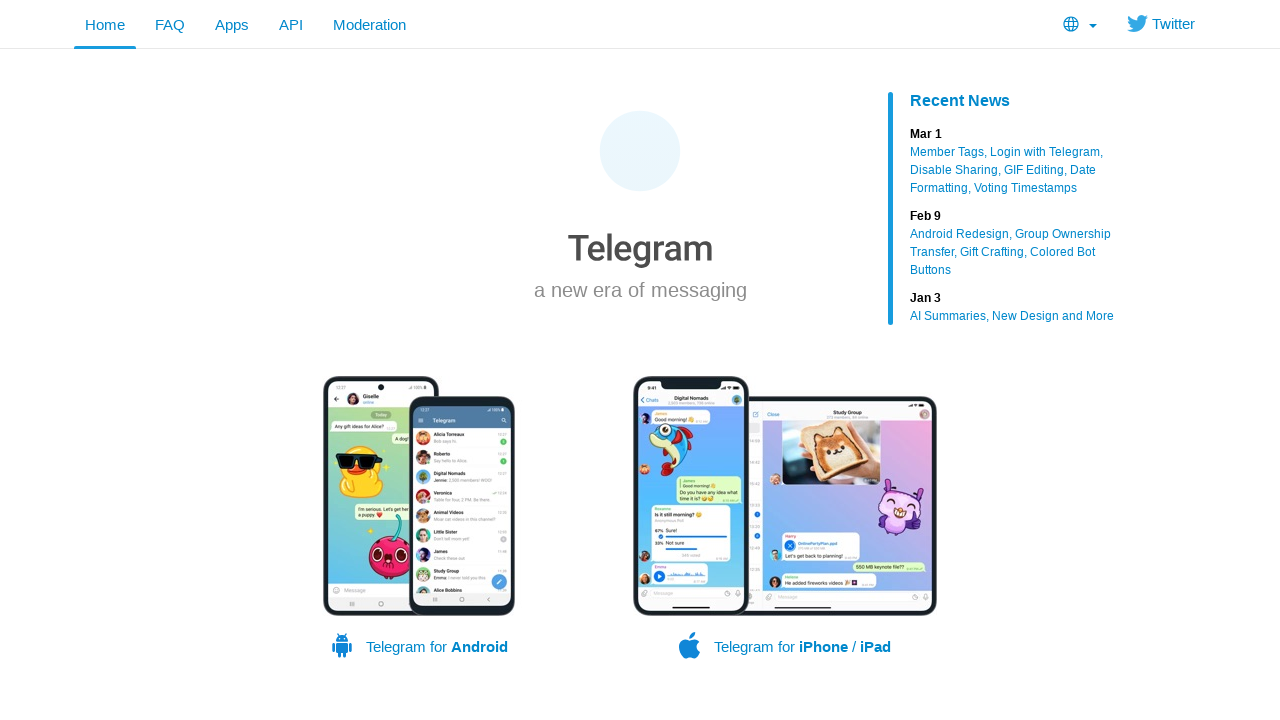

Home page loaded (domcontentloaded)
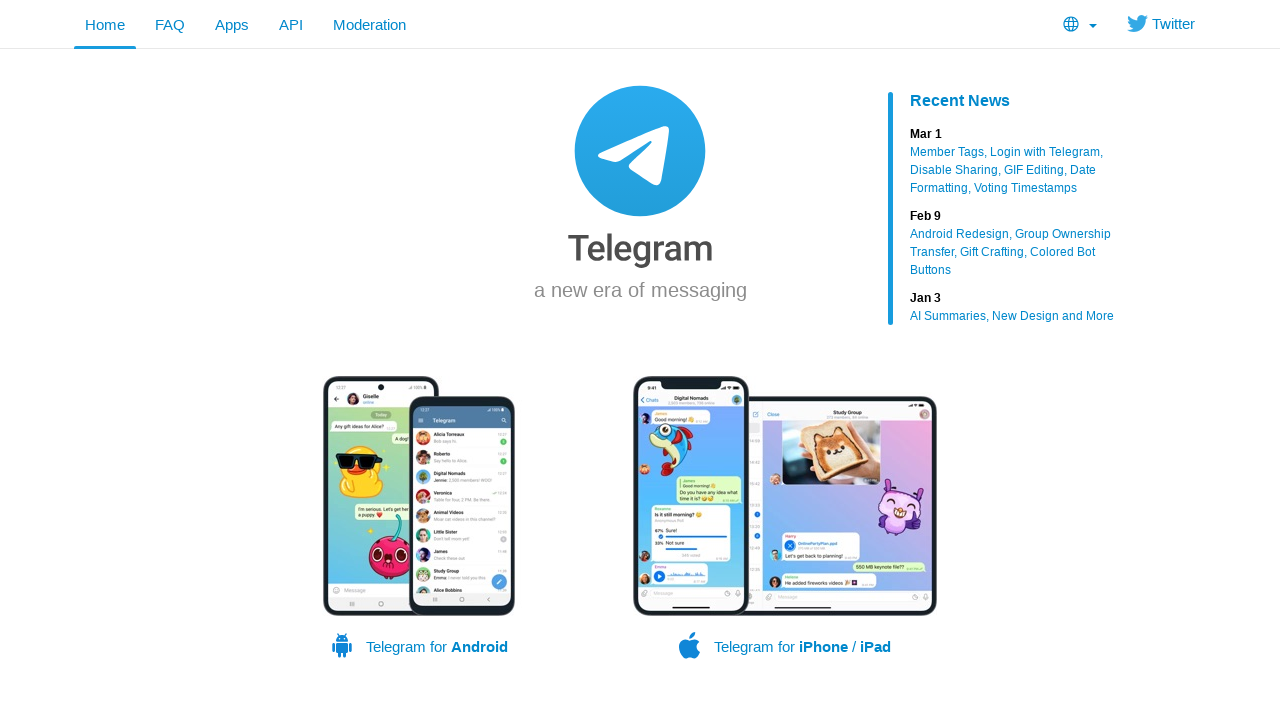

Clicked FAQ link at (170, 24) on a:has-text('FAQ')
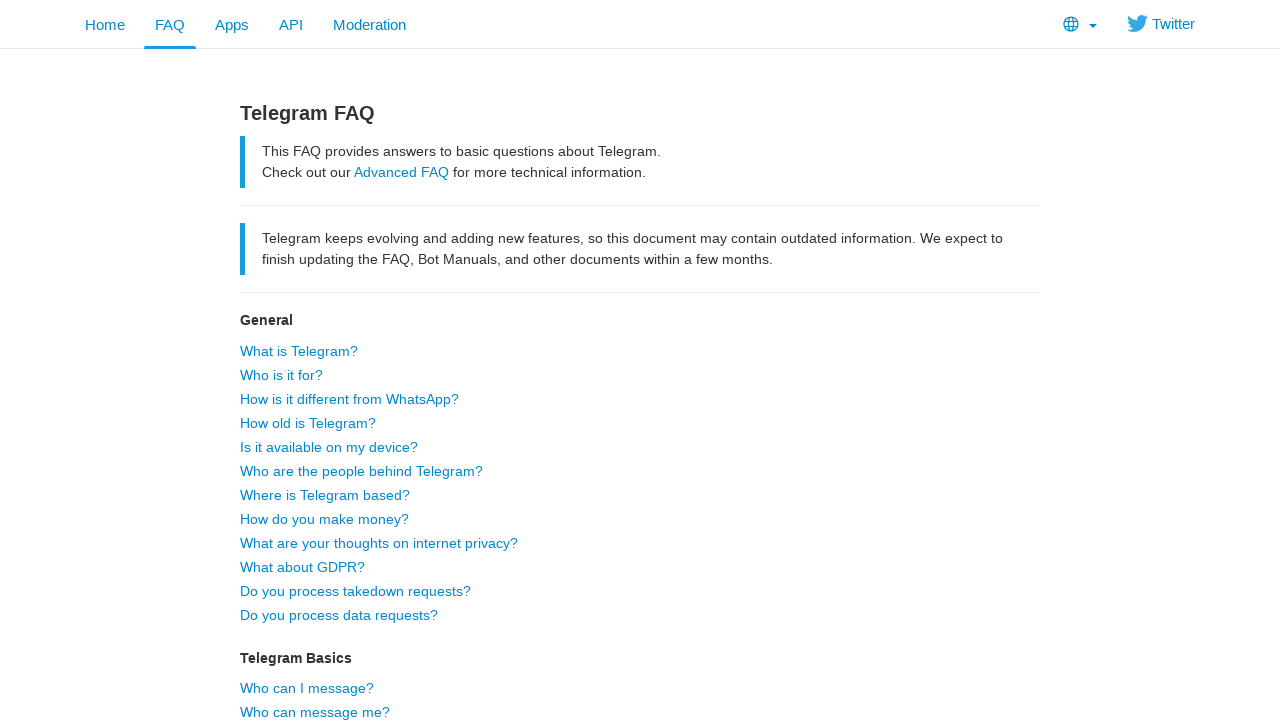

FAQ page loaded (domcontentloaded)
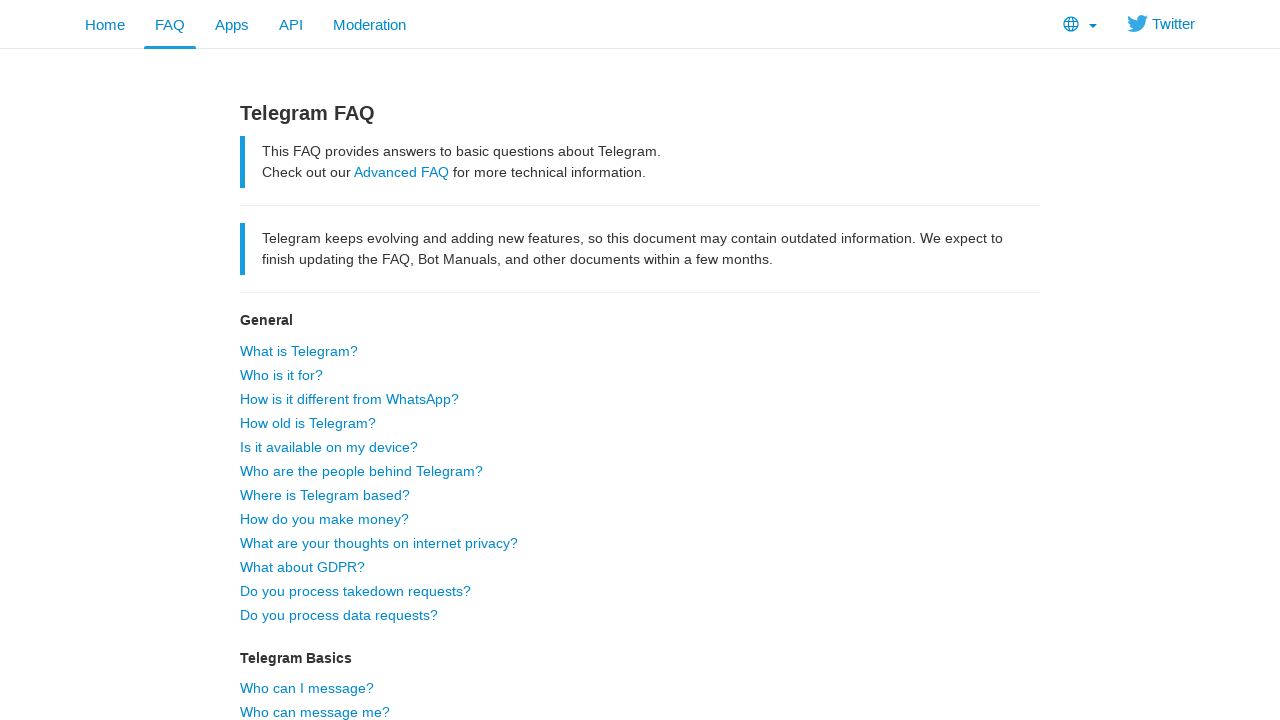

Clicked 'What is Telegram?' link at (299, 350) on a:text-is('What is Telegram?')
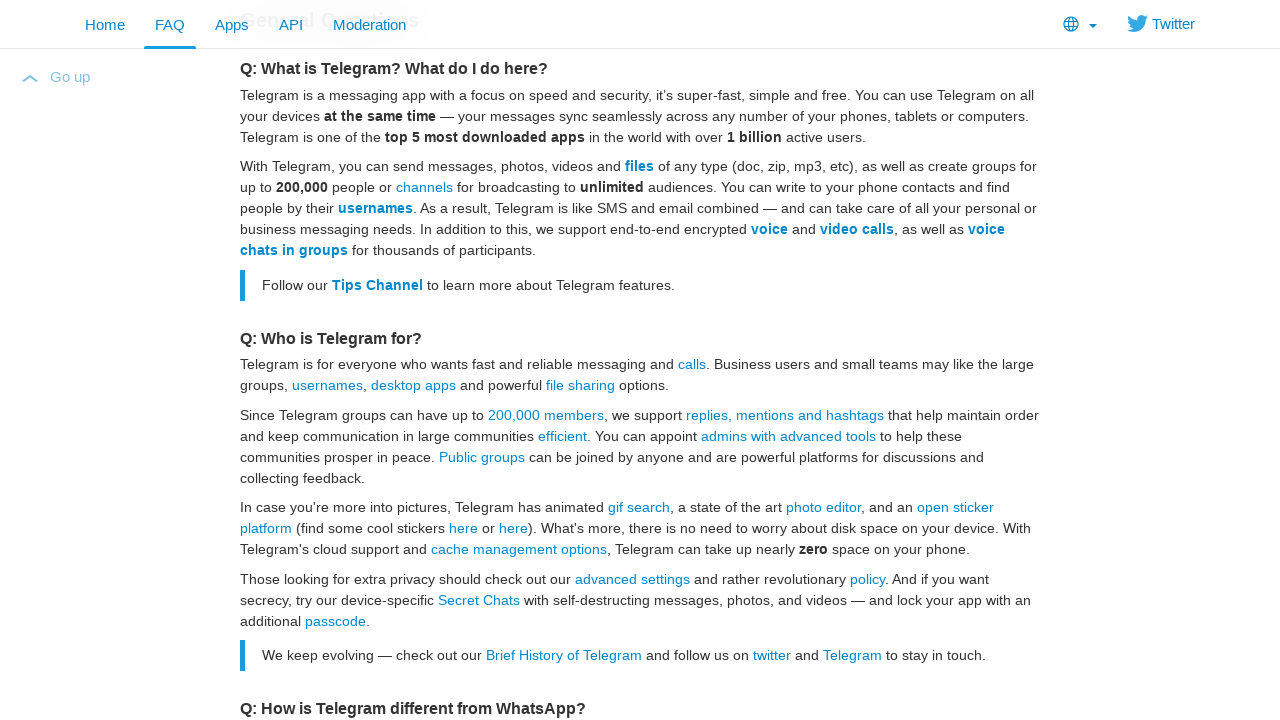

Clicked 'Who is it for?' link at (282, 360) on a:text-is('Who is it for?')
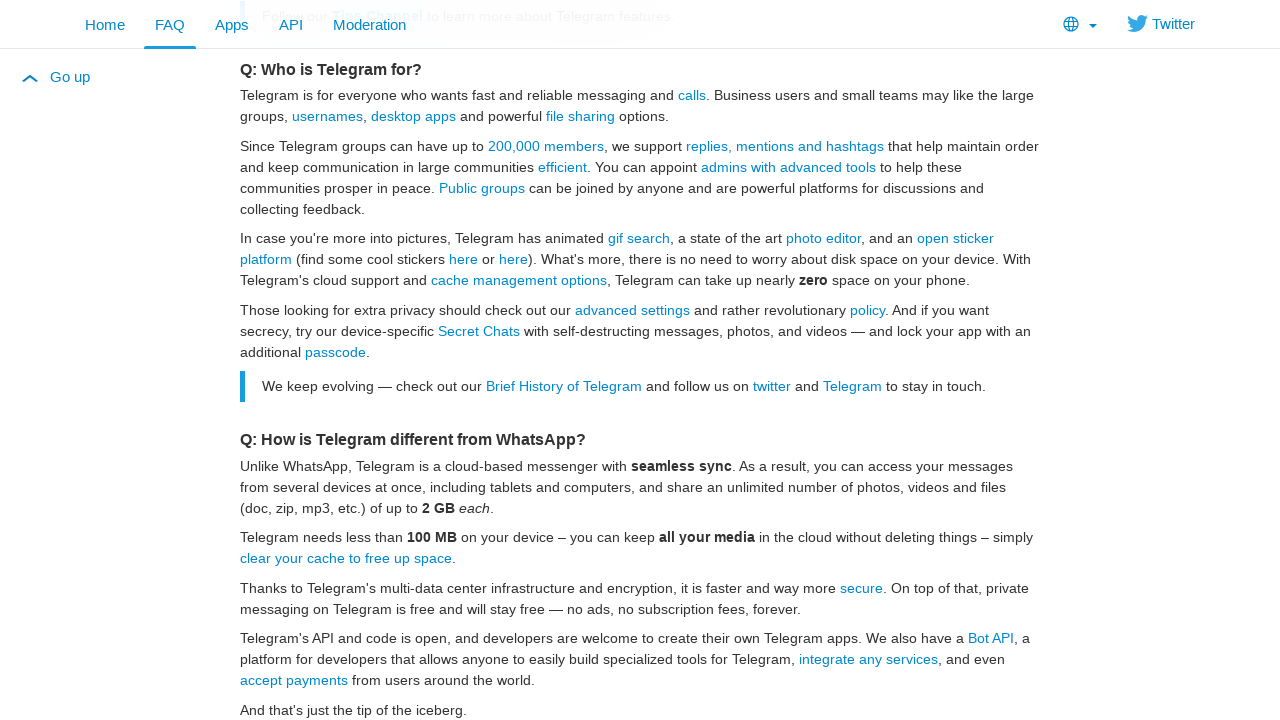

Clicked 'How is it different from WhatsApp?' link at (350, 360) on a:text-is('How is it different from WhatsApp?')
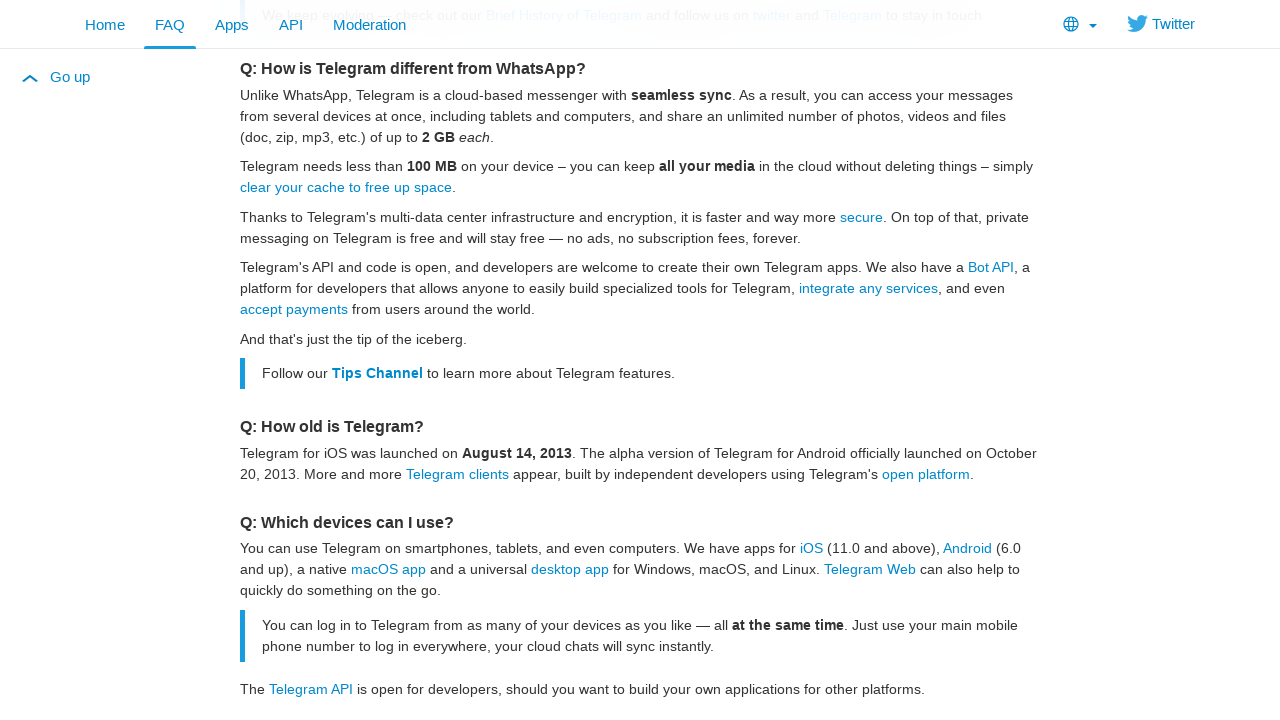

Verified FAQ link is present on page
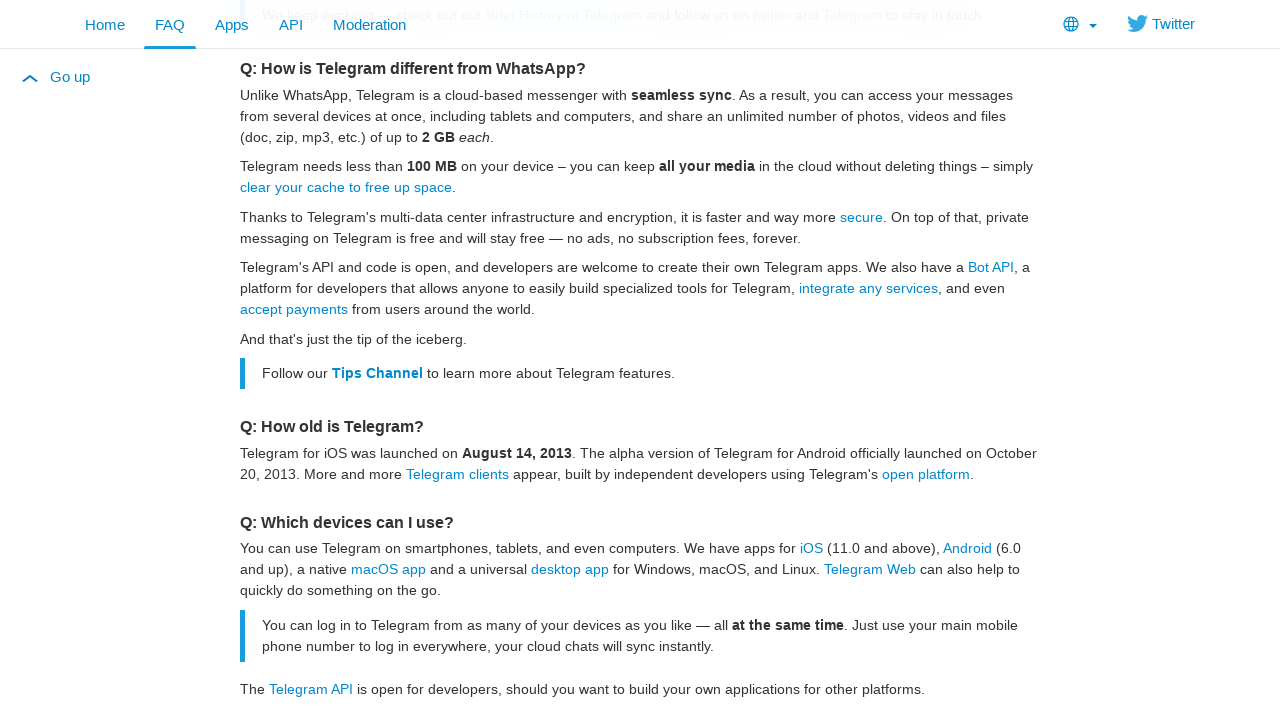

Verified 'What is Telegram?' link is present on page
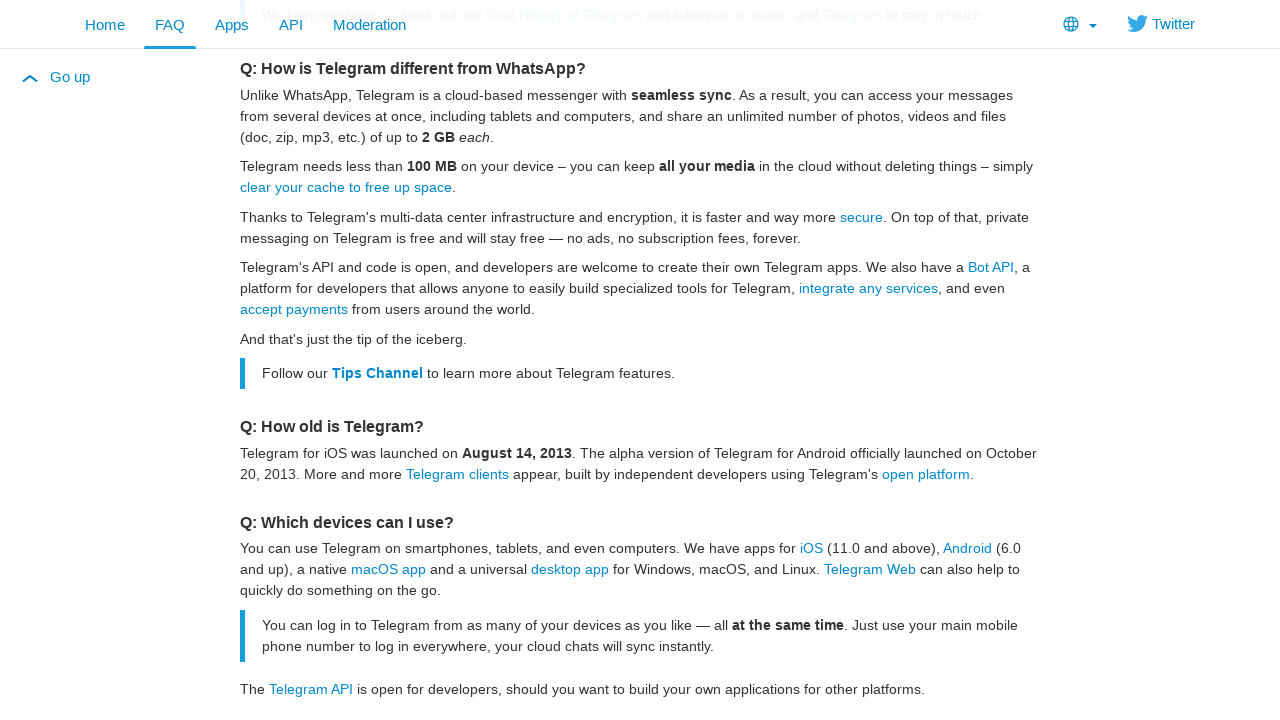

Verified 'Who is it for?' link is present on page
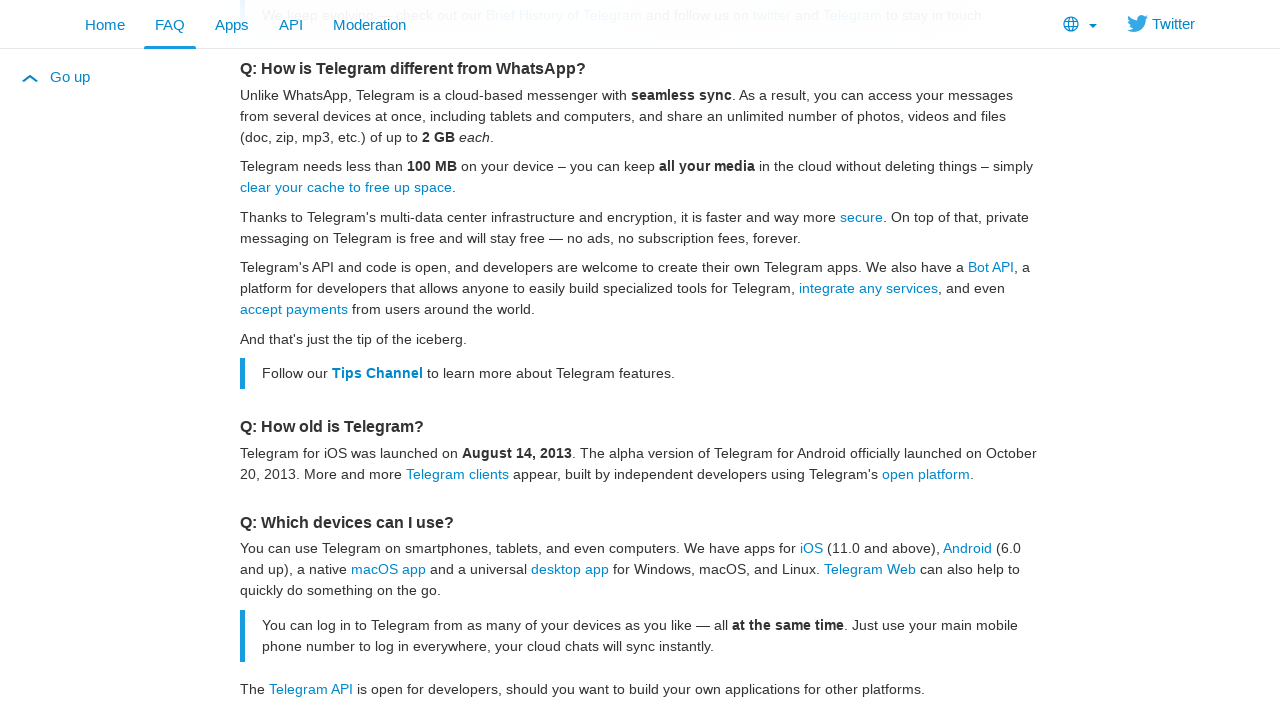

Verified 'How is it different from WhatsApp?' link is present on page
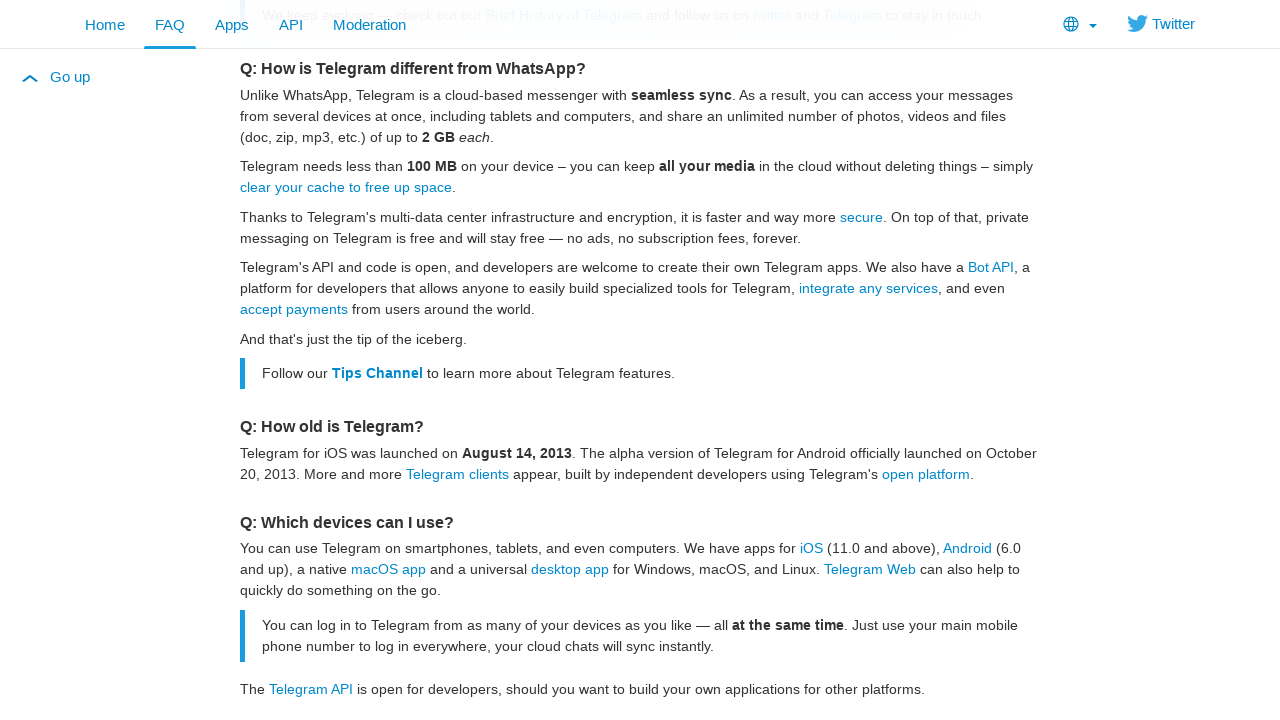

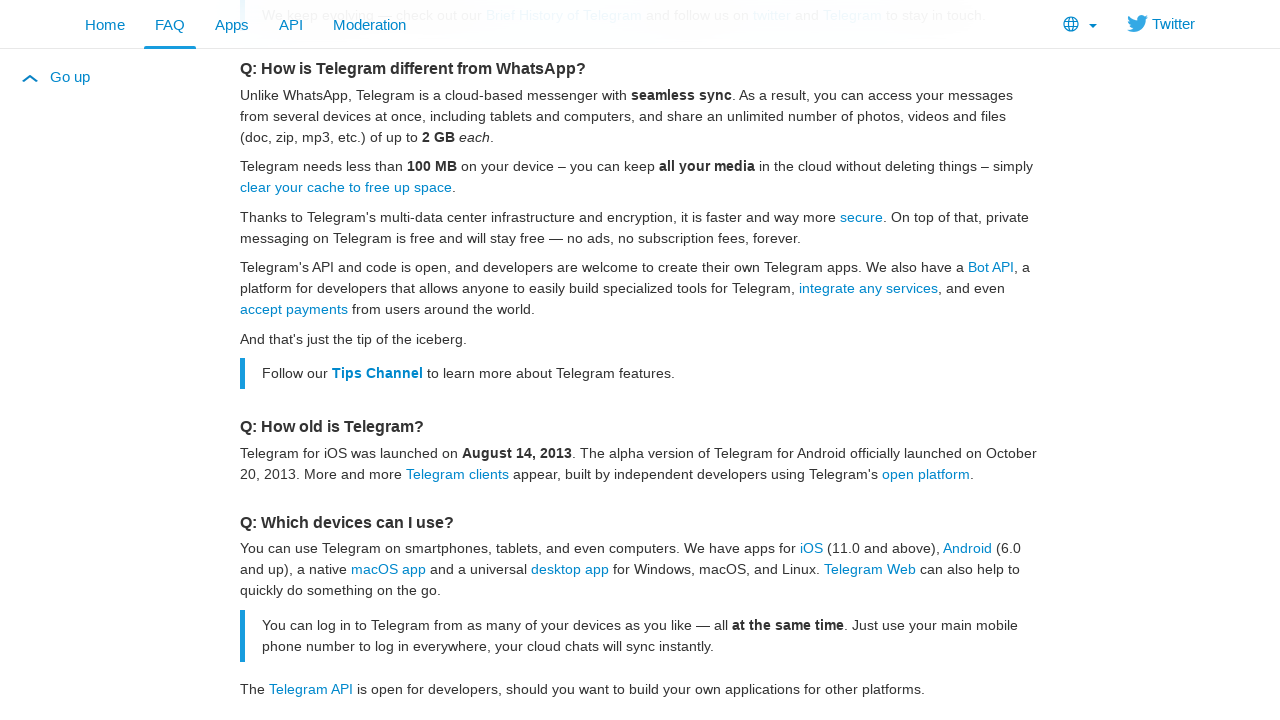